Tests hover functionality by hovering over an avatar image and verifying that the hidden caption/user information becomes visible

Starting URL: http://the-internet.herokuapp.com/hovers

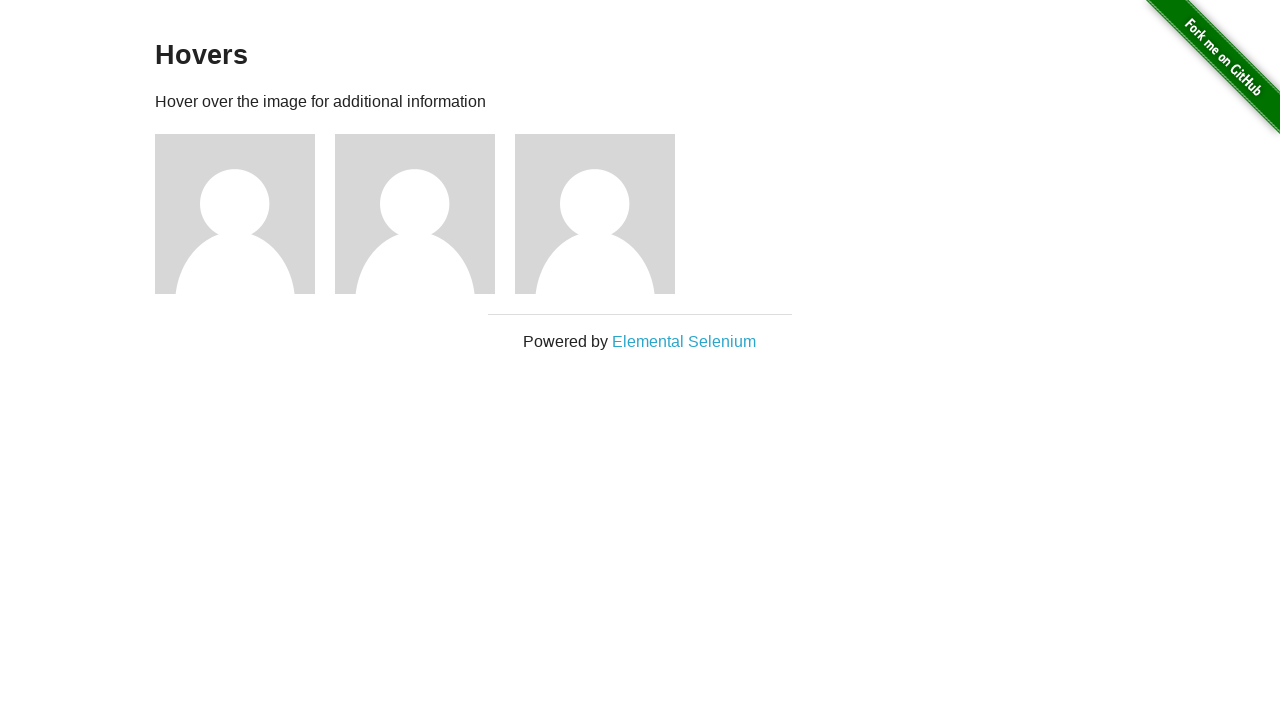

Located the first avatar figure element
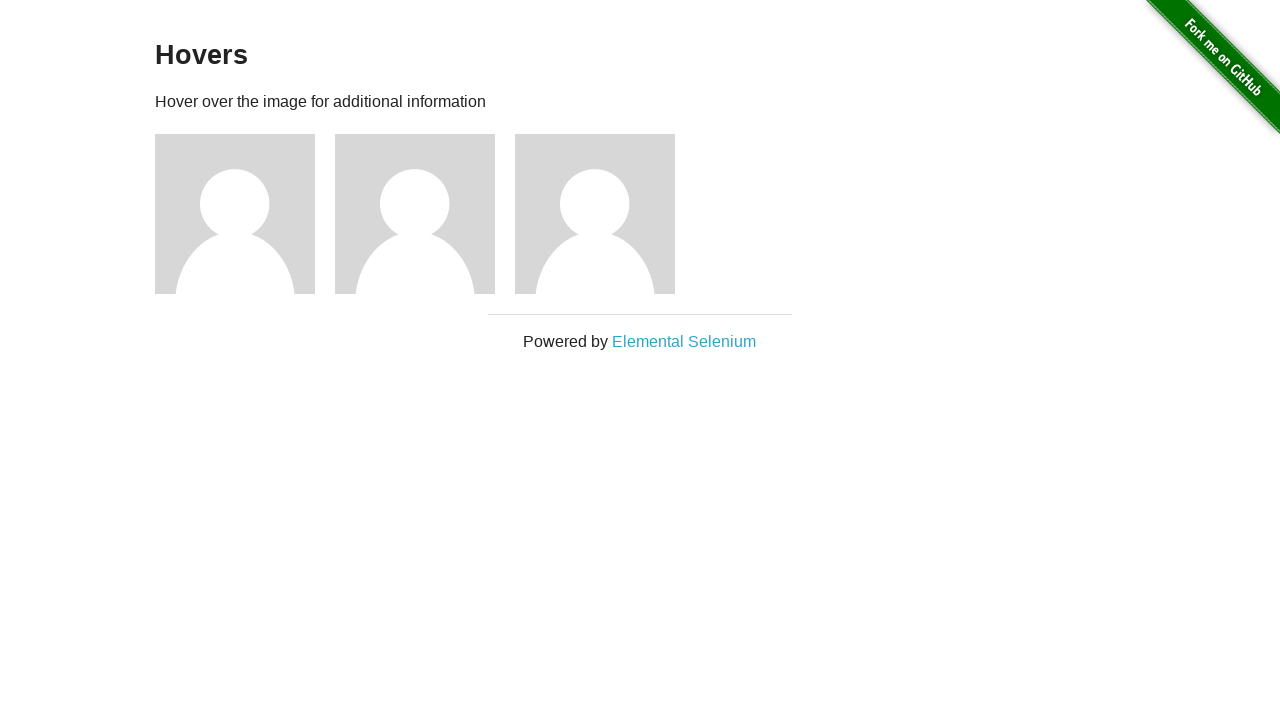

Hovered over the avatar image at (245, 214) on .figure >> nth=0
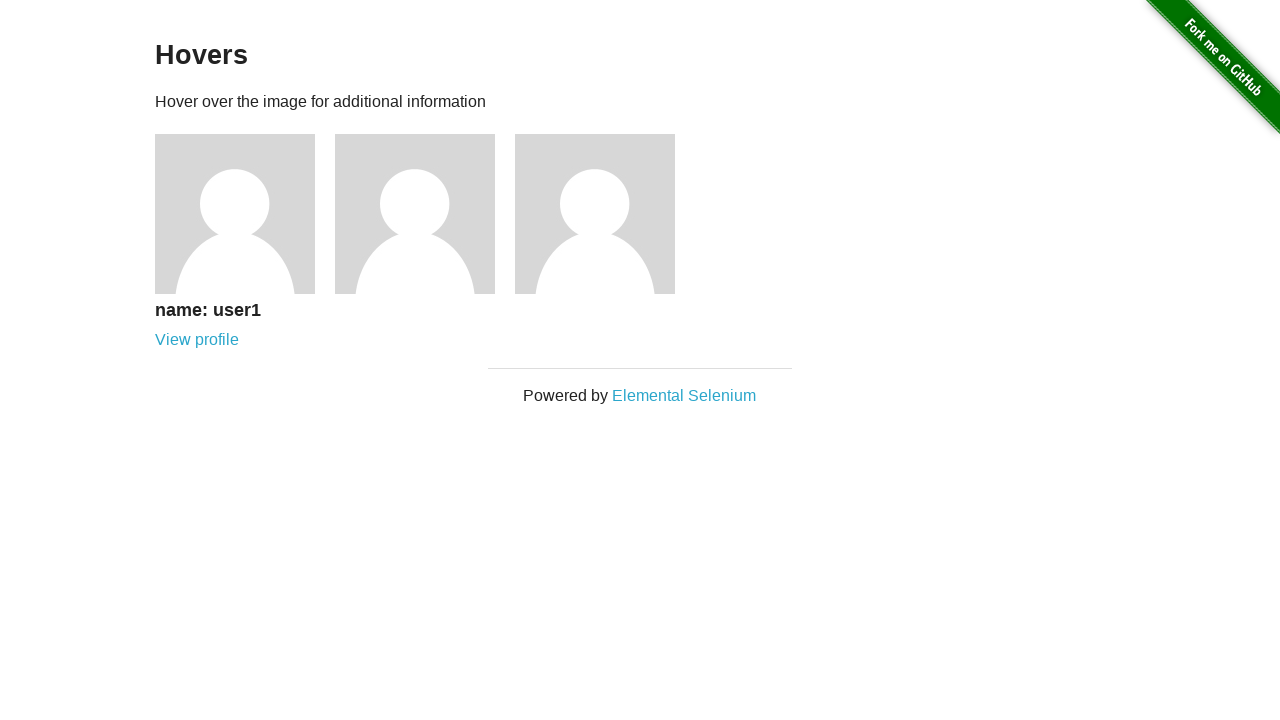

Caption/user information became visible after hover
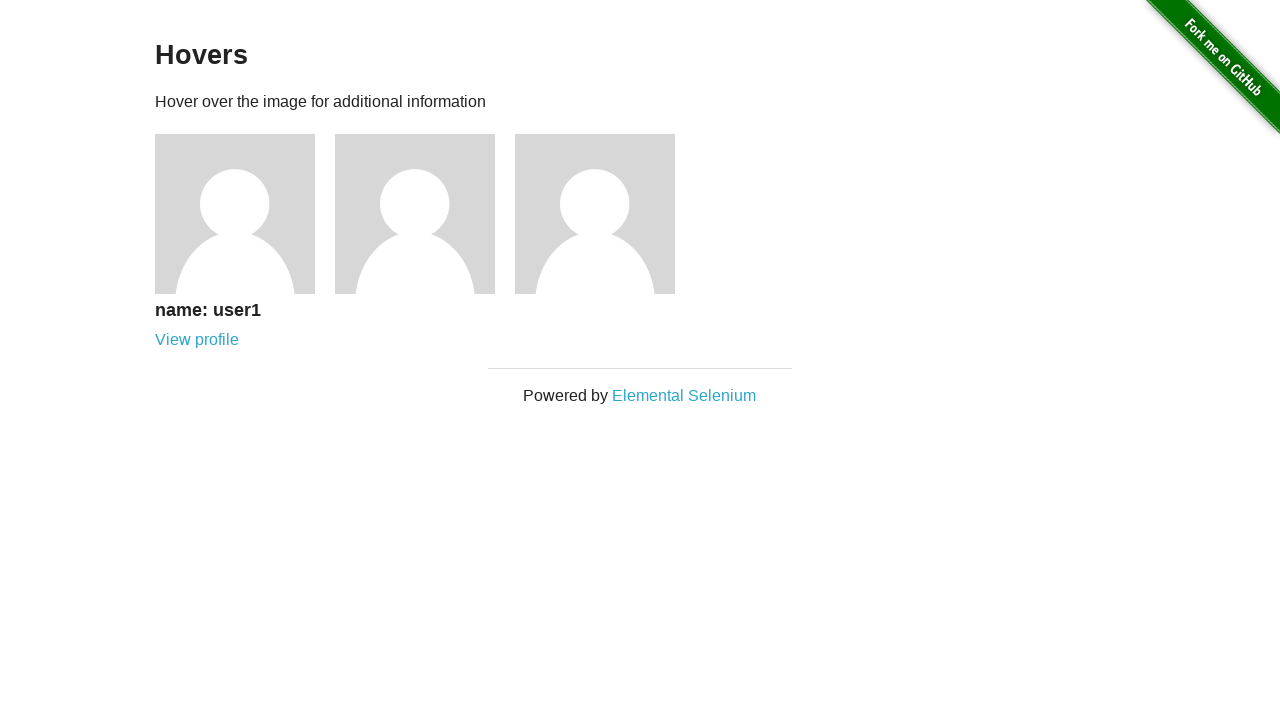

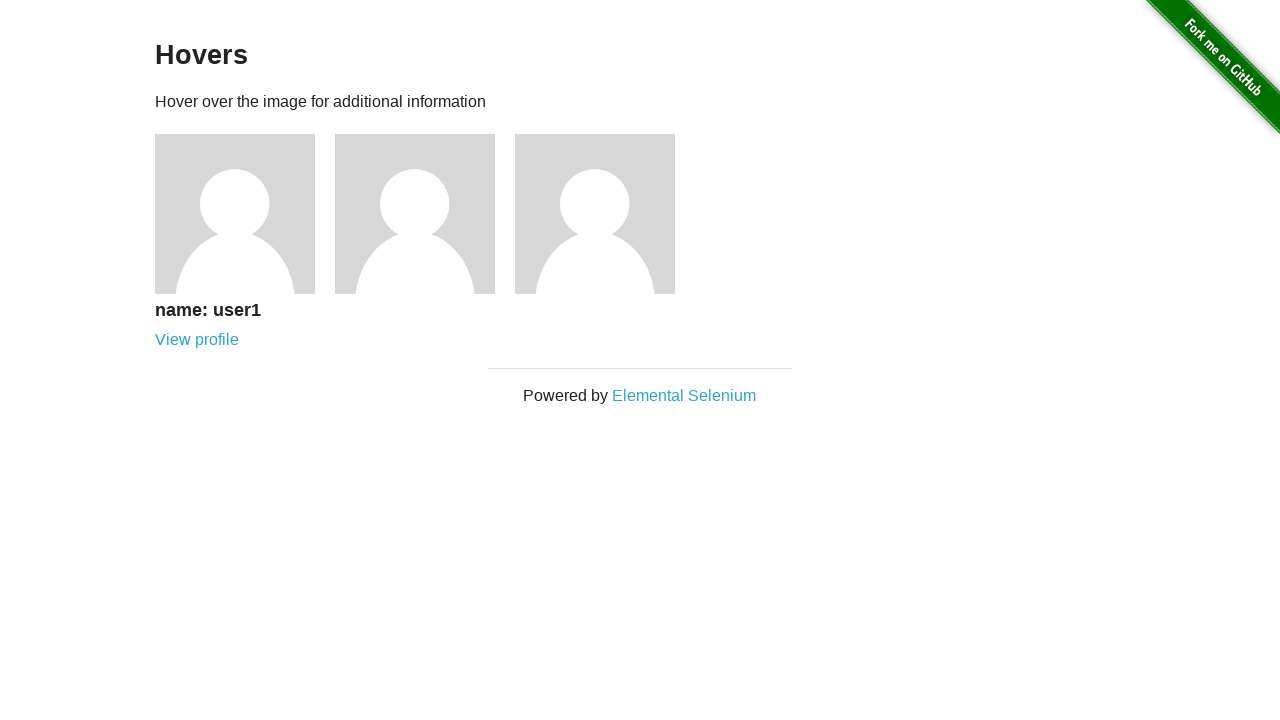